Tests that clicking the Login link navigates to a page with "Login" in the title

Starting URL: https://vytrack.com

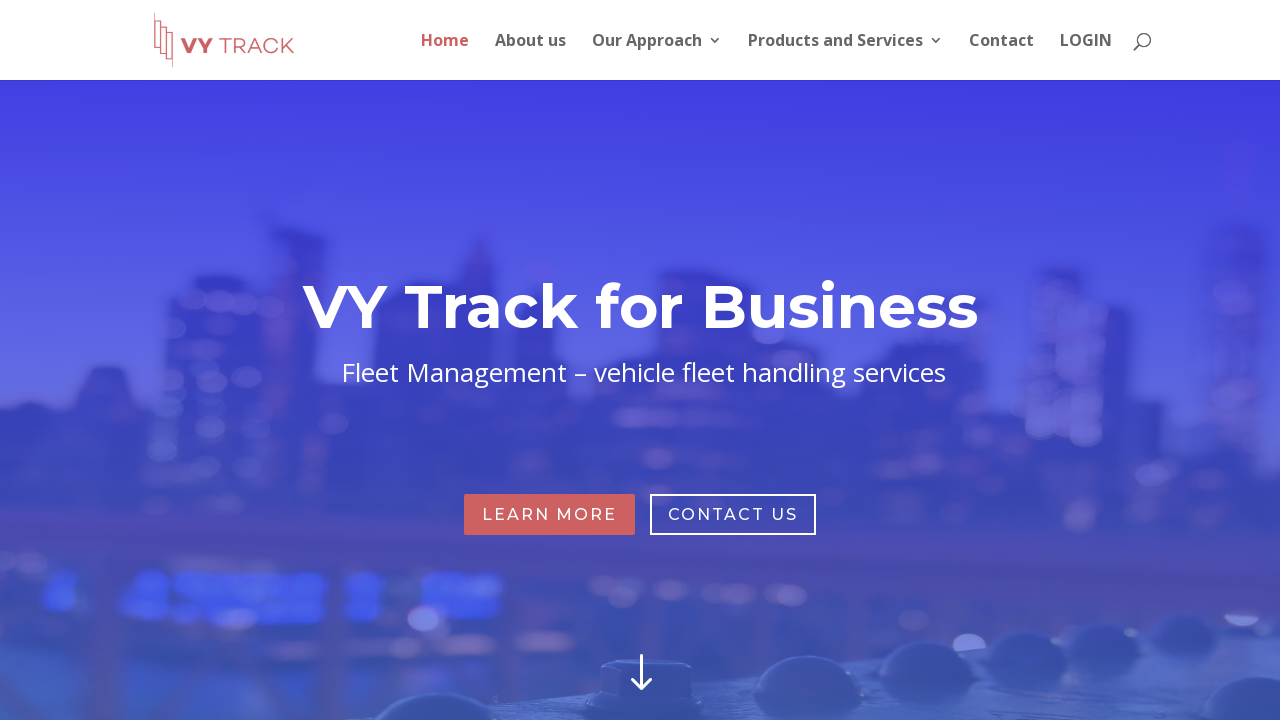

Clicked LOGIN link at (1086, 56) on xpath=(//a[.='LOGIN'])[1]
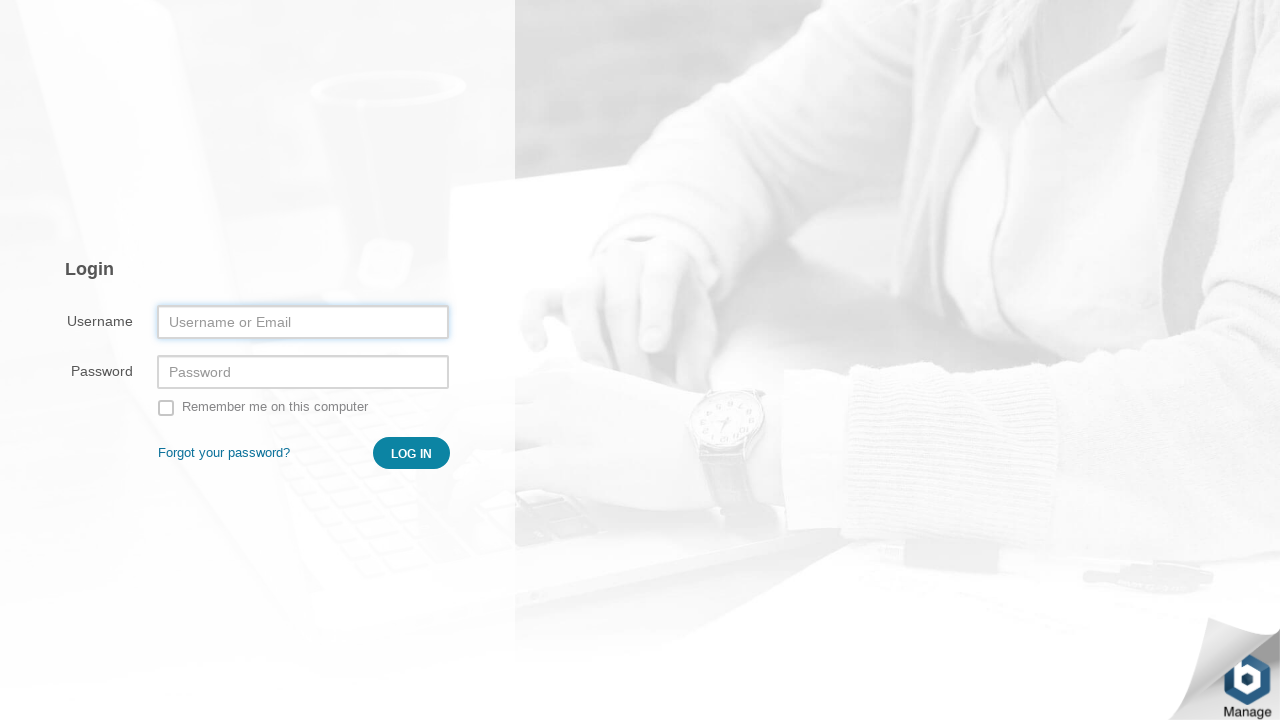

Waited for page to load (domcontentloaded state)
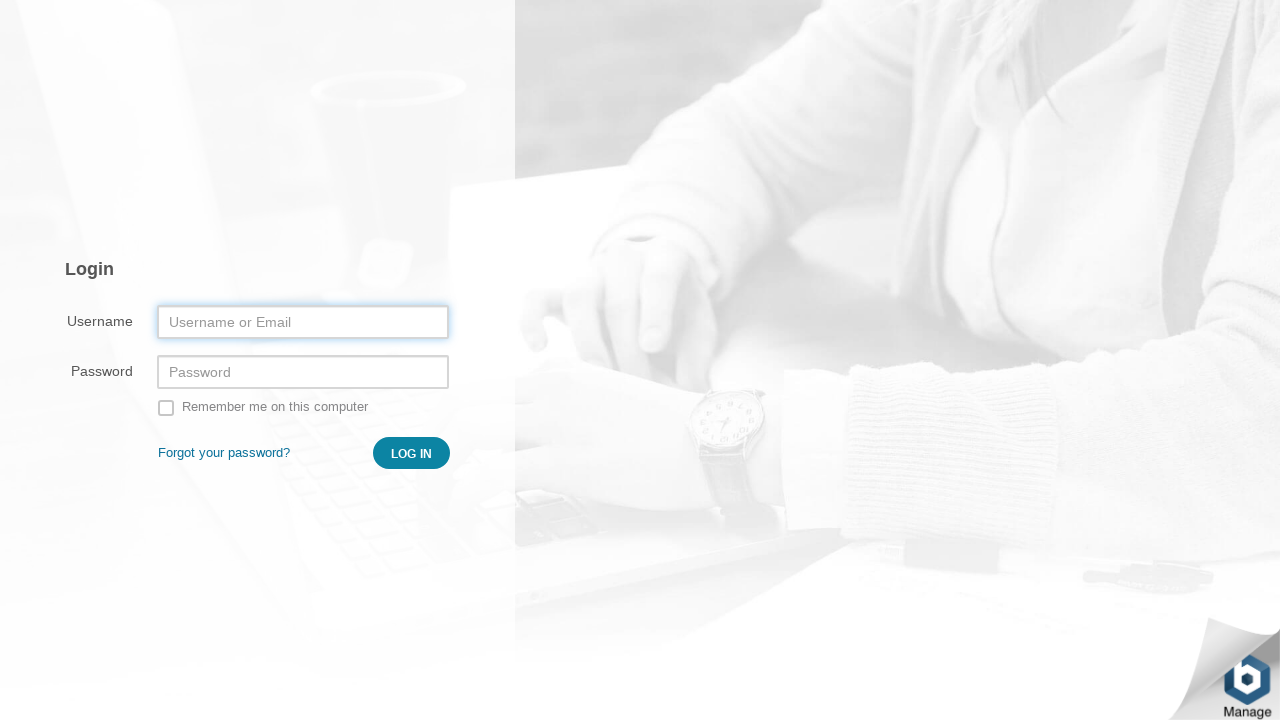

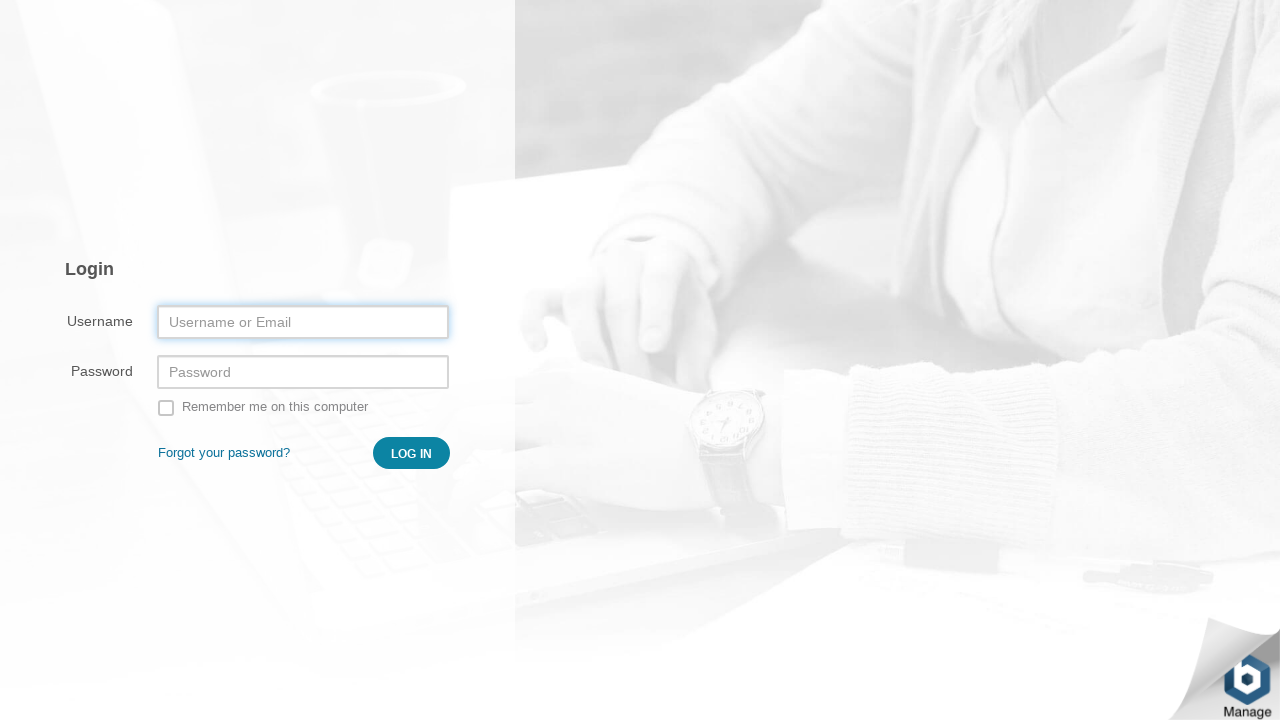